Tests video download functionality on cobalt.tools by entering a YouTube URL, handling a modal dialog, and clicking the download button

Starting URL: https://cobalt.tools/

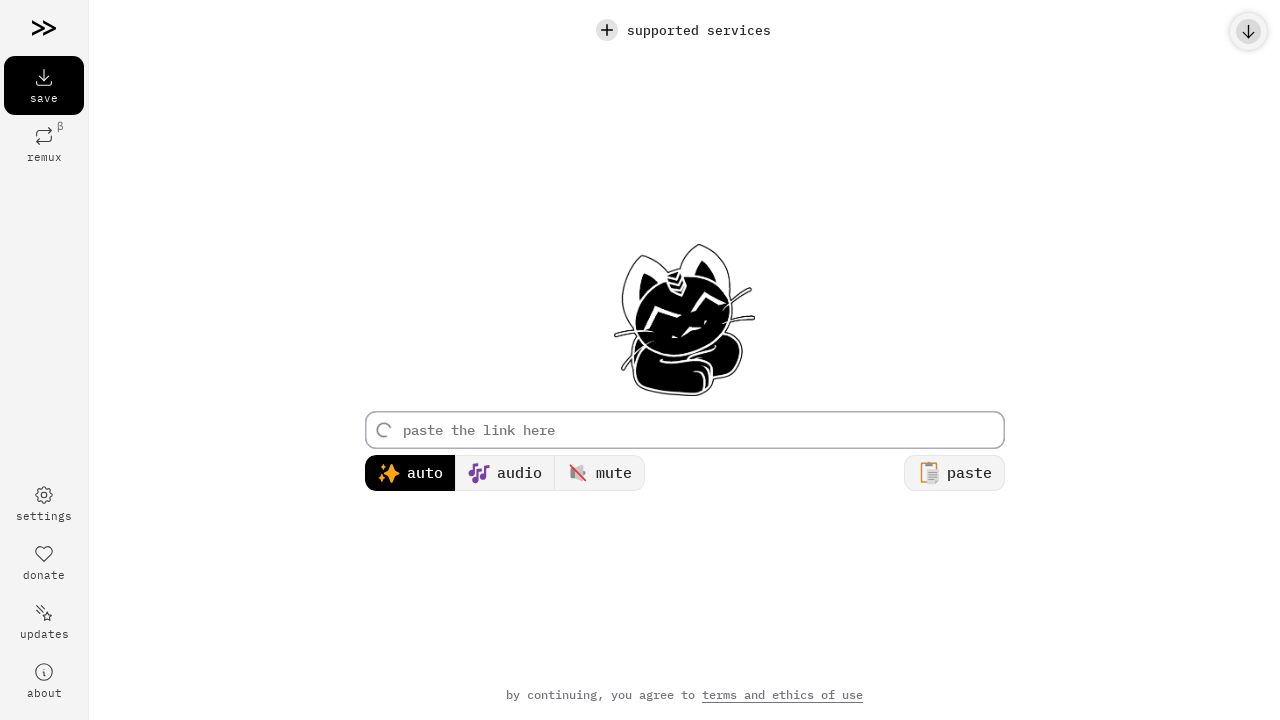

Filled URL input field with YouTube video URL on #link-area
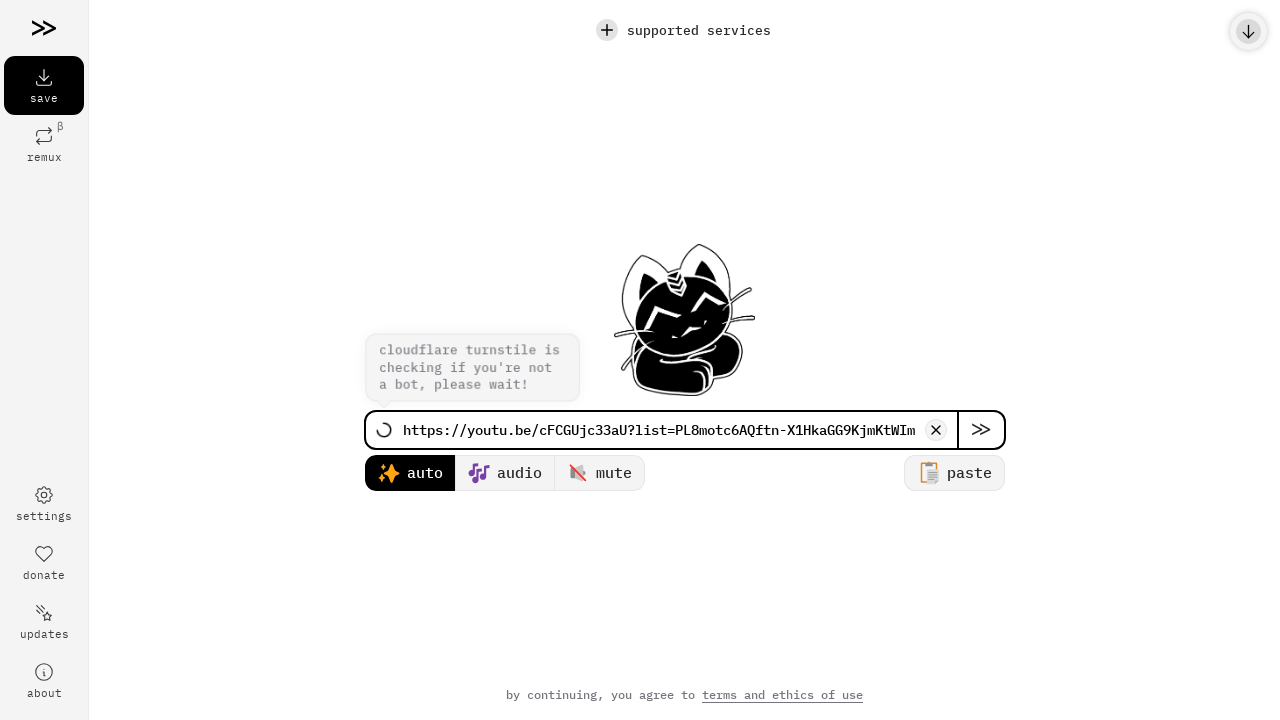

Pressed Enter to submit the YouTube URL on #link-area
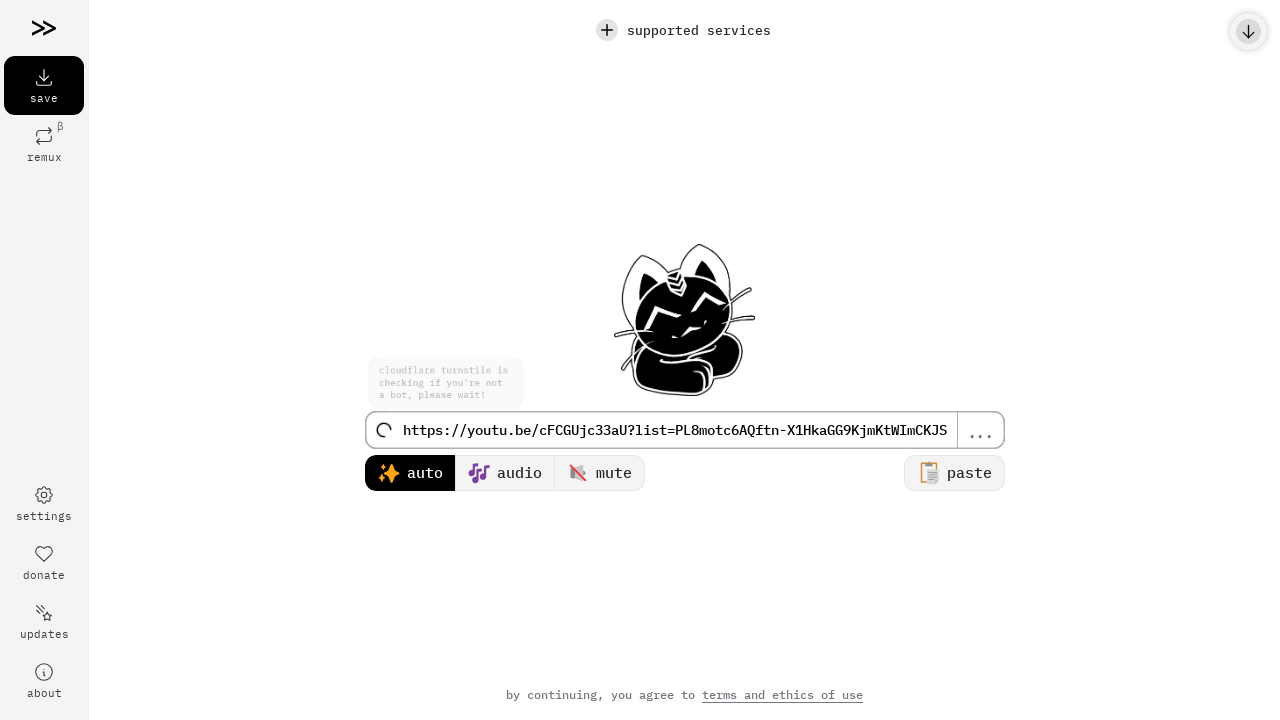

Waited for error dialog button to become visible
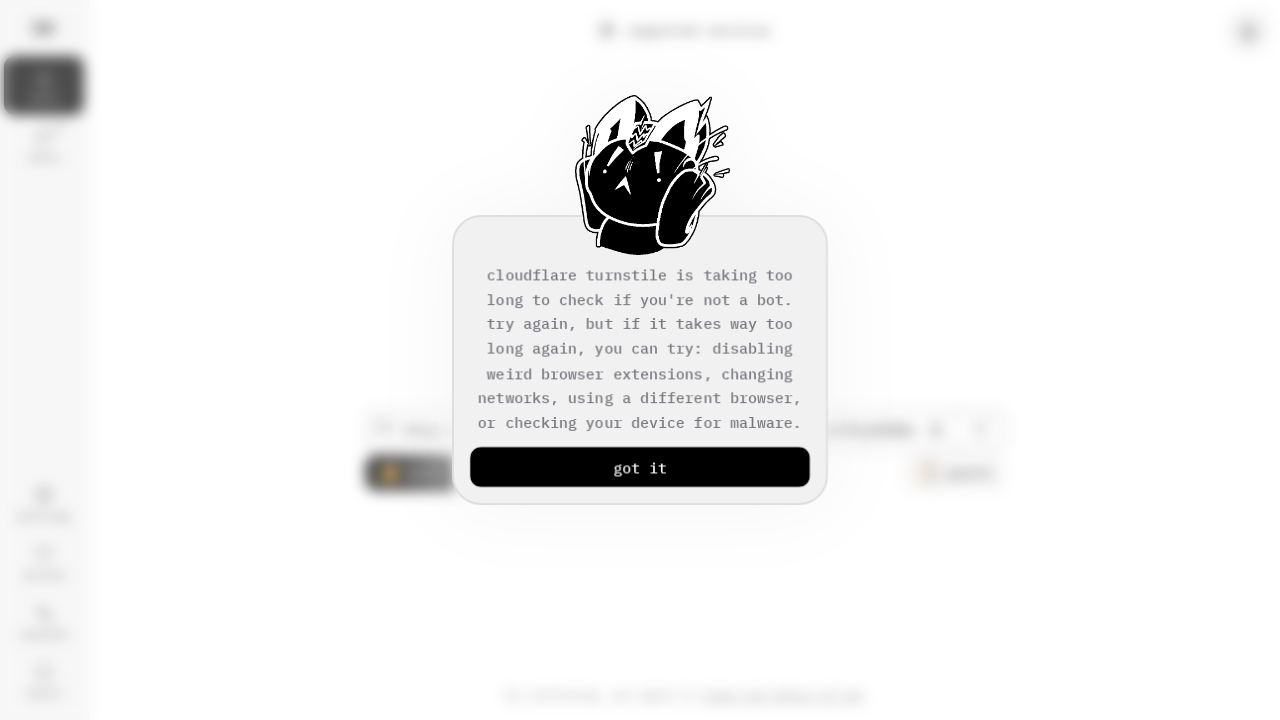

Clicked button to dismiss error dialog at (640, 467) on xpath=//*[@id="dialog-save-error"]/div[1]/div[3]/button
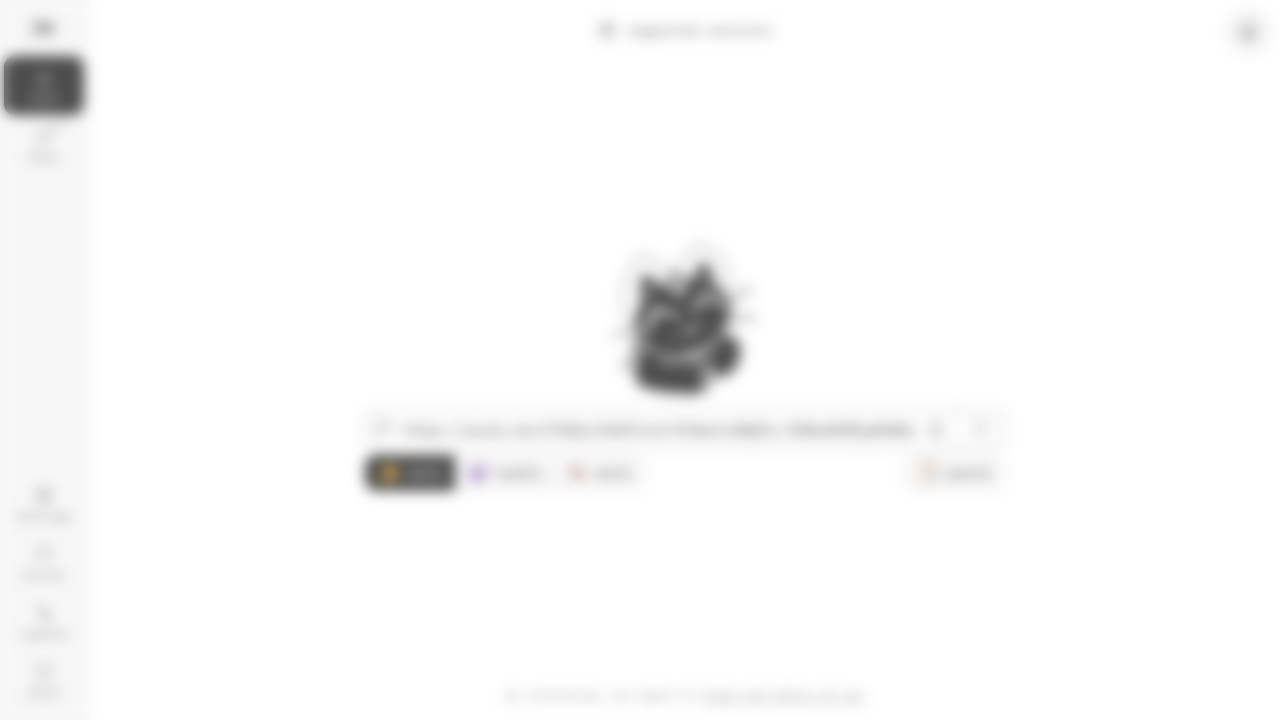

Waited for download button to become visible
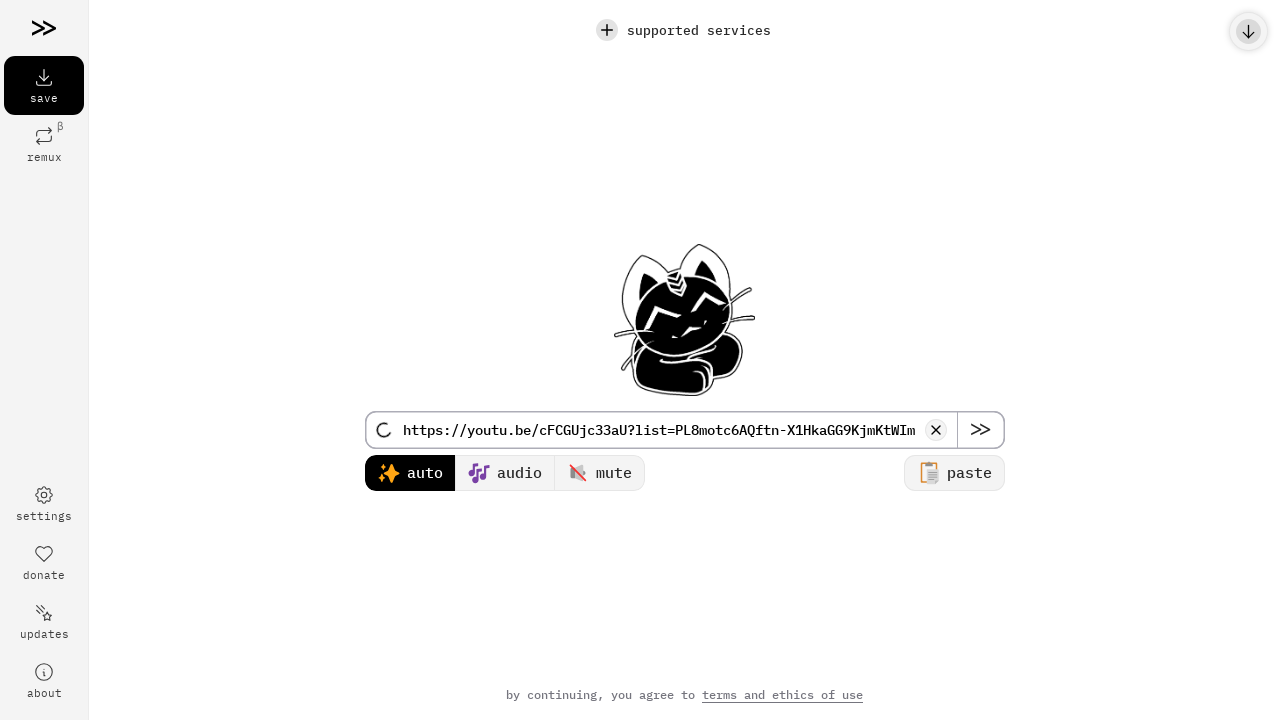

Clicked download button to start video download at (980, 430) on #download-button
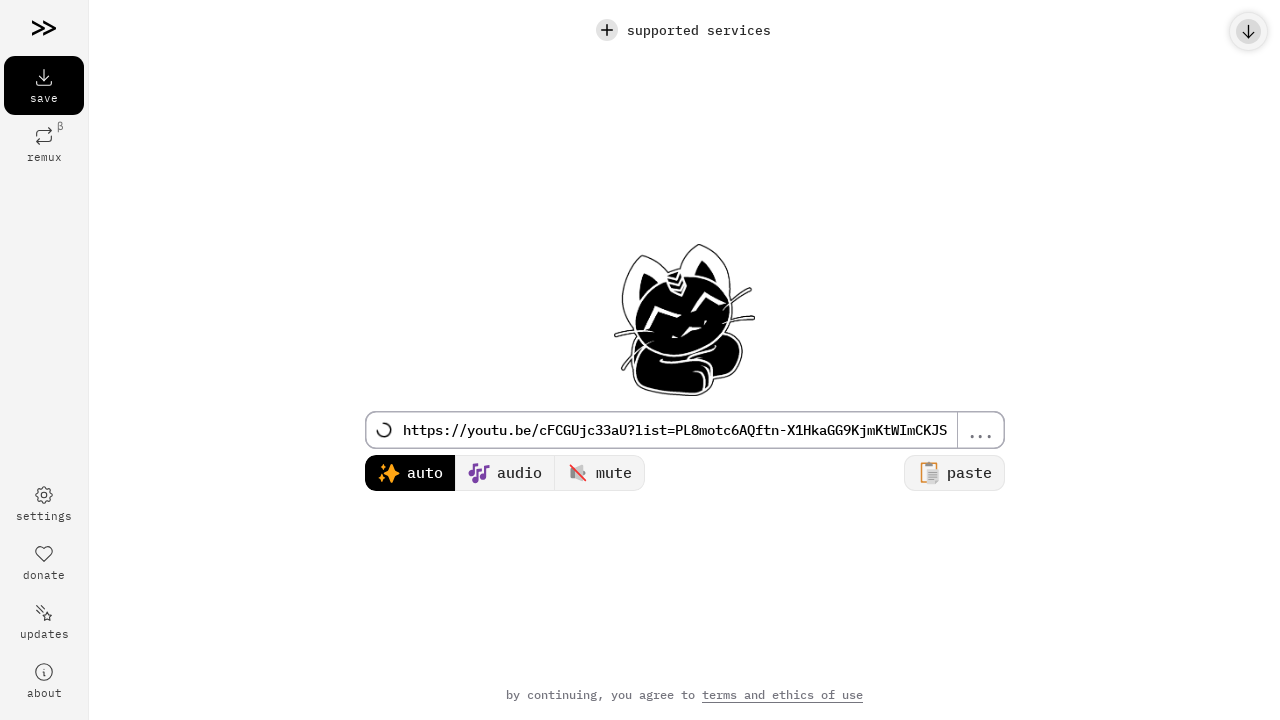

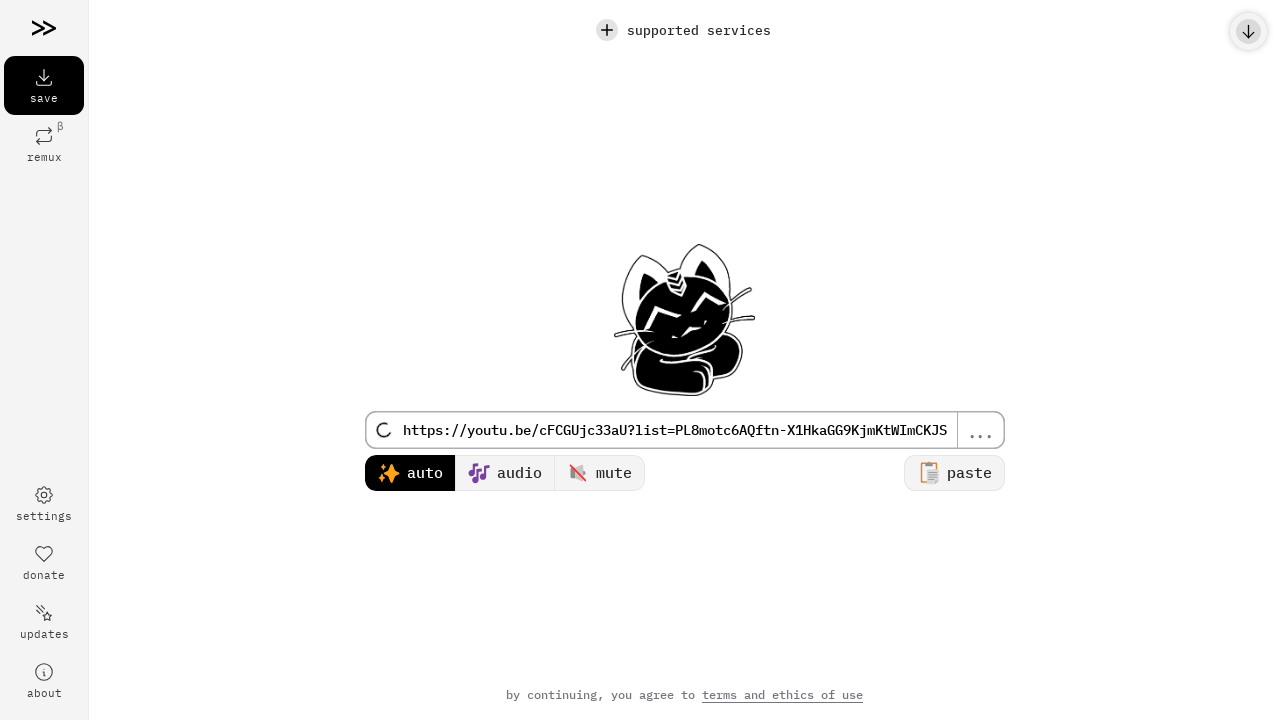